Tests cookie functionality by clicking a button to set a cookie, then verifying the cookie value is correctly set

Starting URL: https://example.cypress.io/commands/cookies

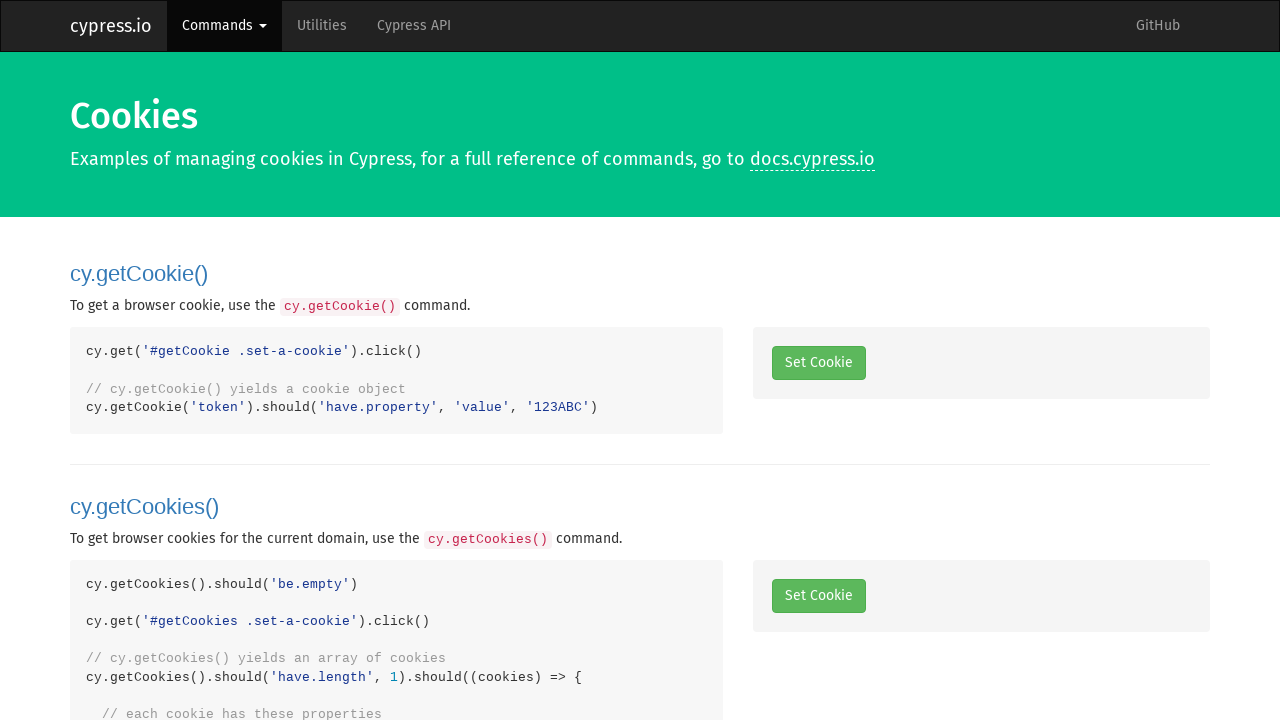

Clicked 'Set a Cookie' button at (818, 363) on #getCookie .set-a-cookie
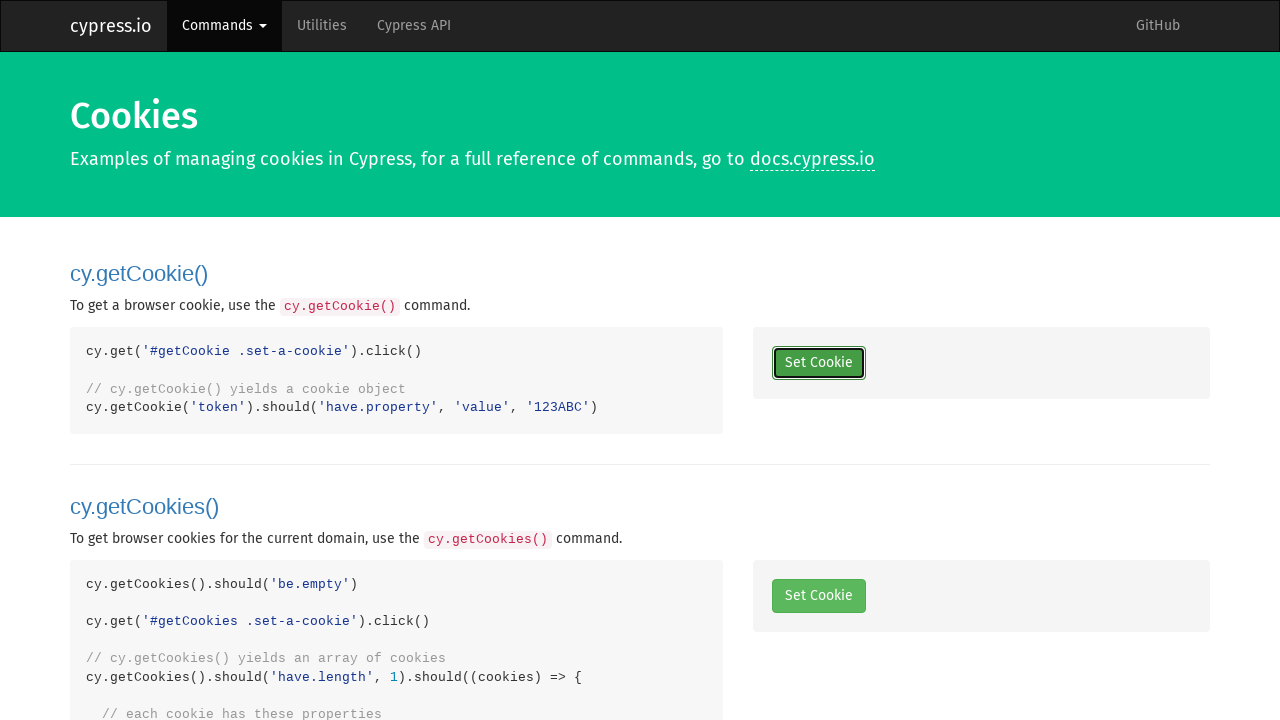

Retrieved cookies from context
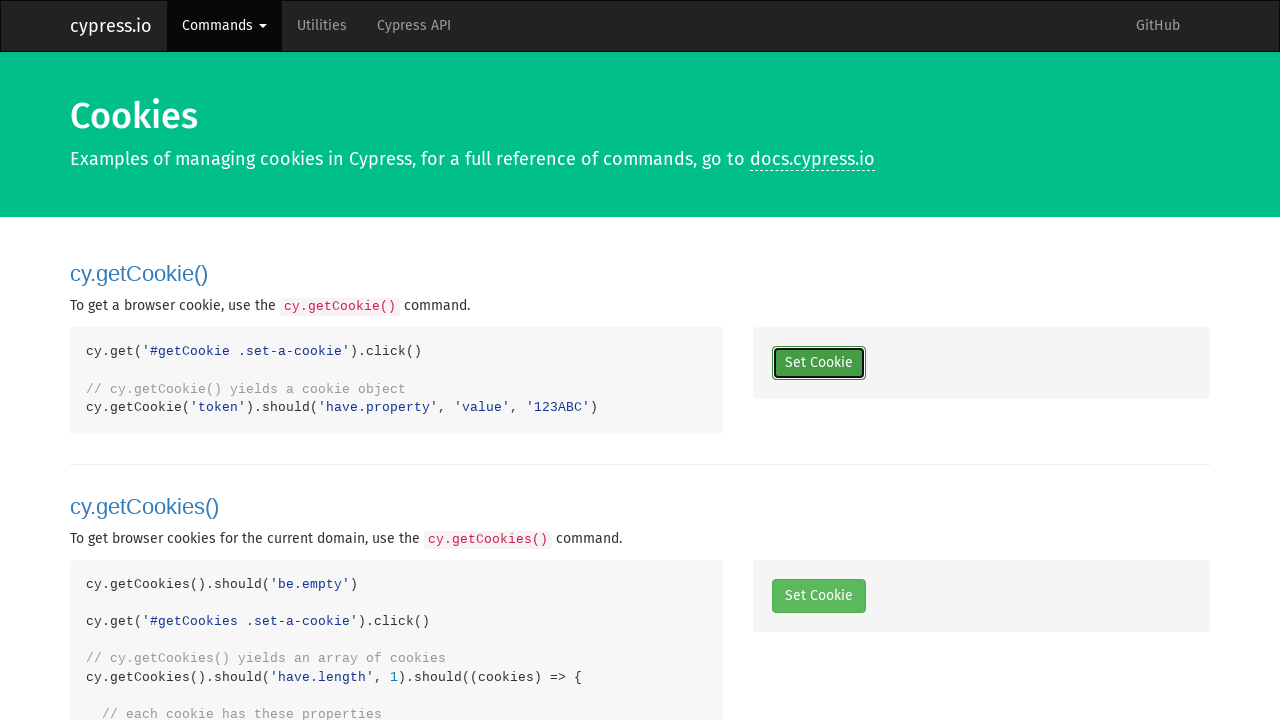

Extracted 'token' cookie from cookies list
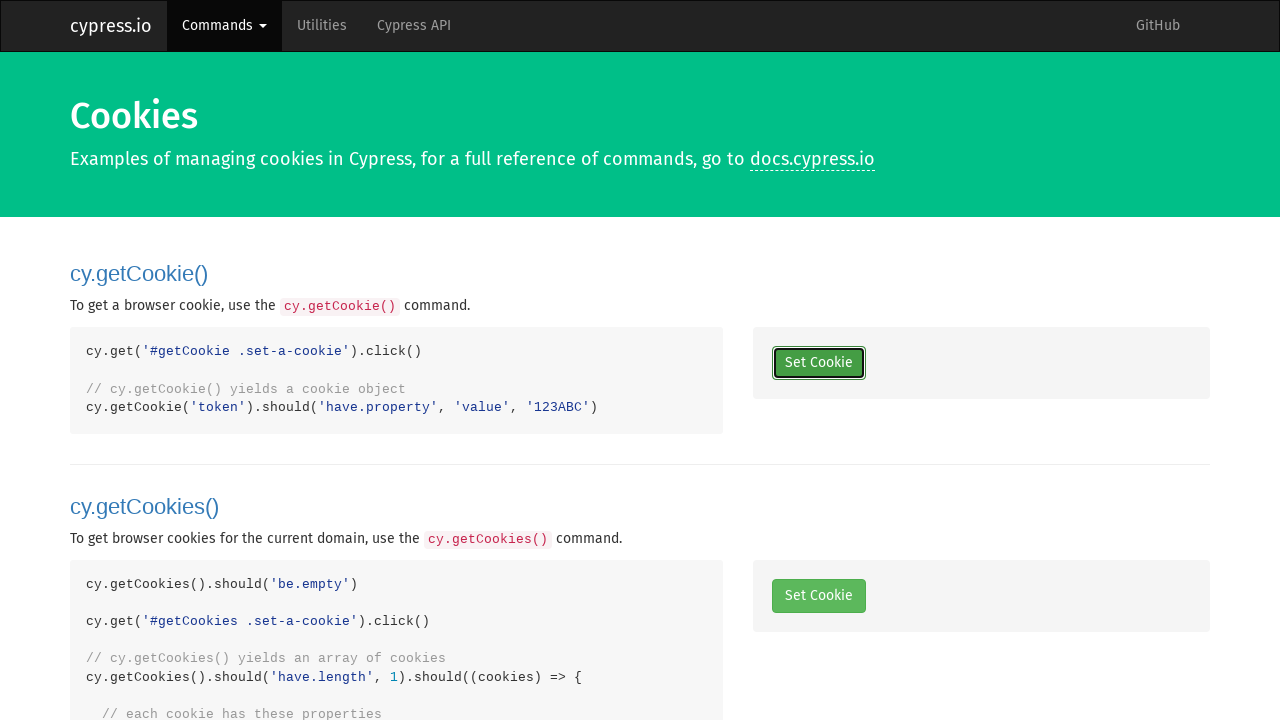

Verified token cookie exists
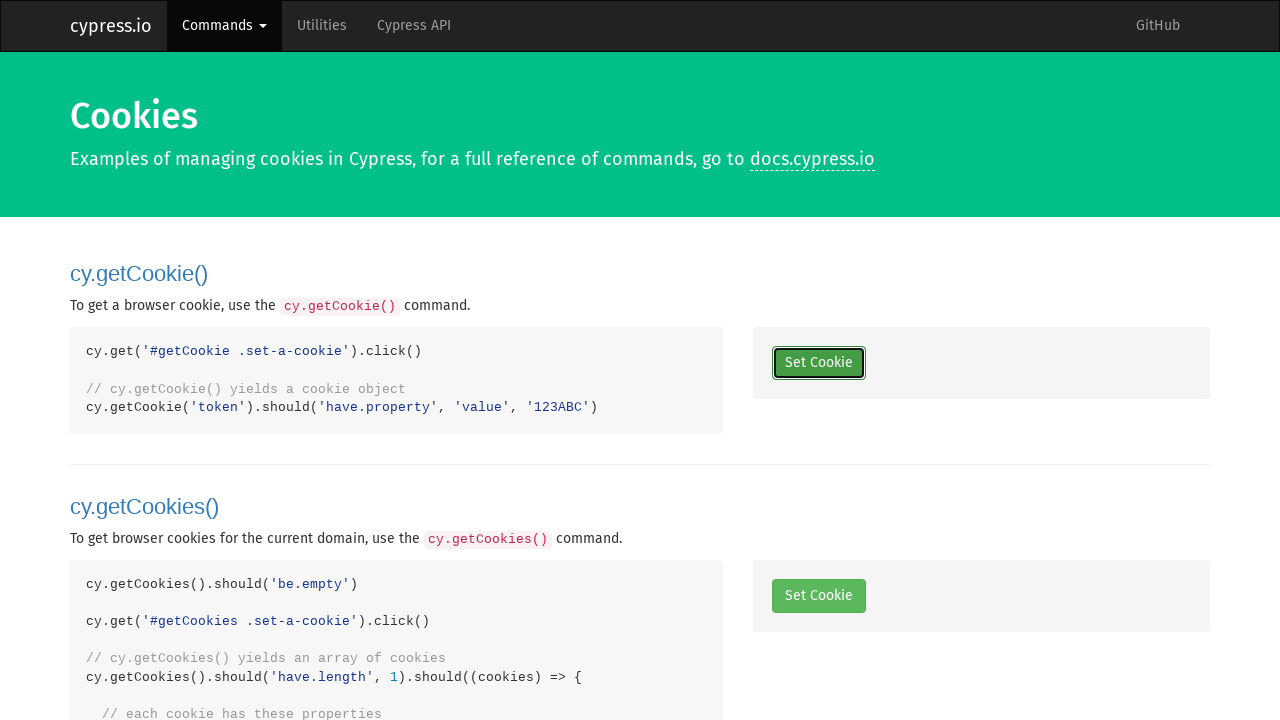

Verified token cookie value equals '123ABC'
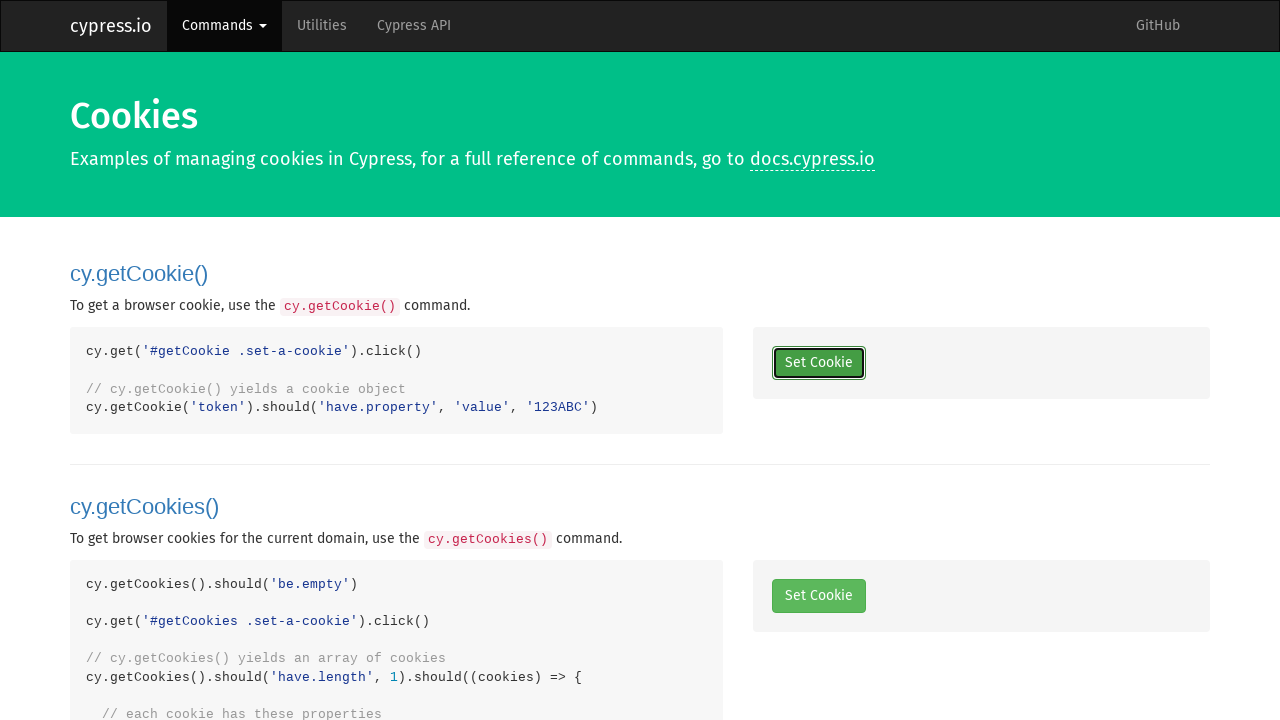

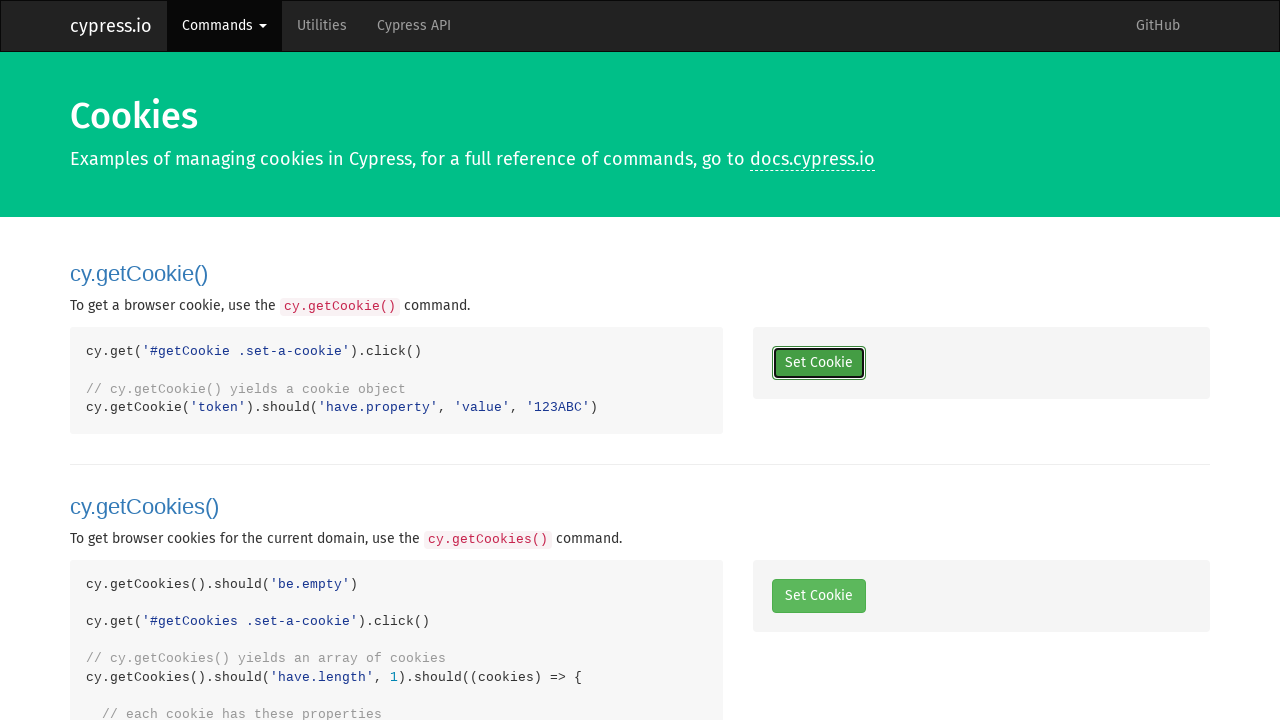